Tests a registration form by filling in personal details, selecting options, and submitting the form

Starting URL: https://demo.automationtesting.in/

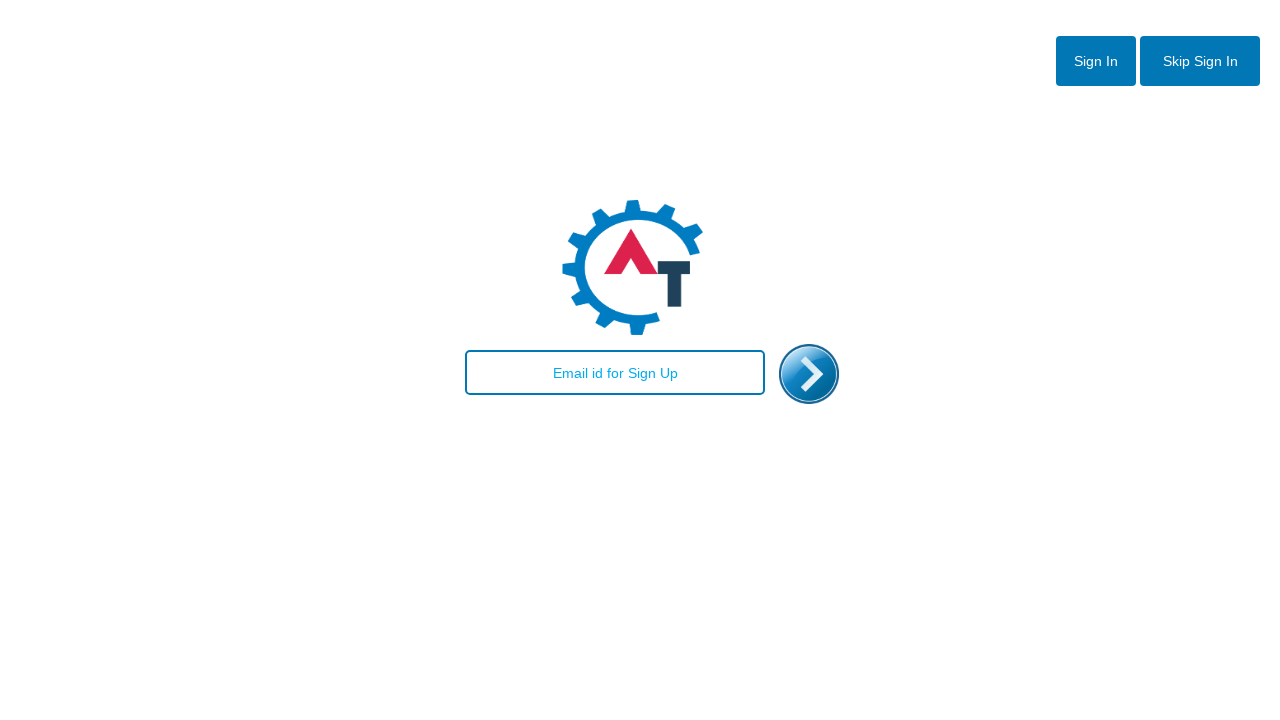

Entered email 'testuser2024@example.com' in email field on #email
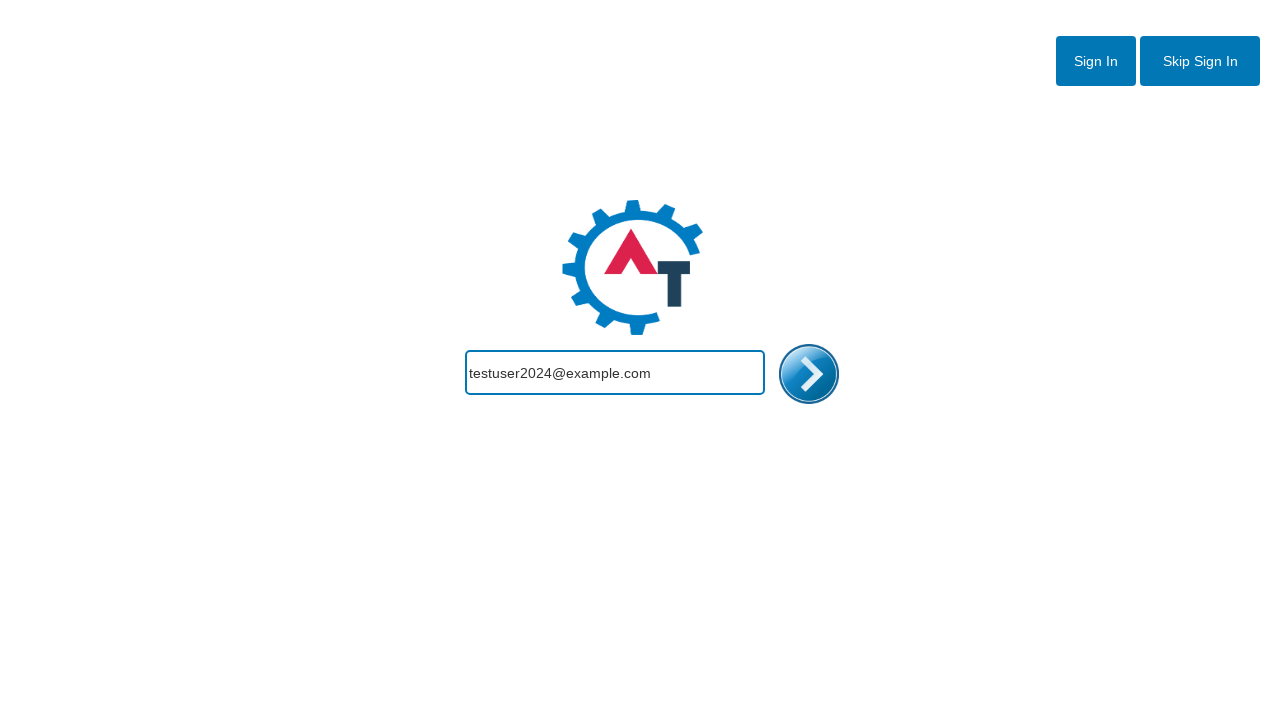

Clicked enter button to navigate to registration form at (809, 374) on img#enterimg
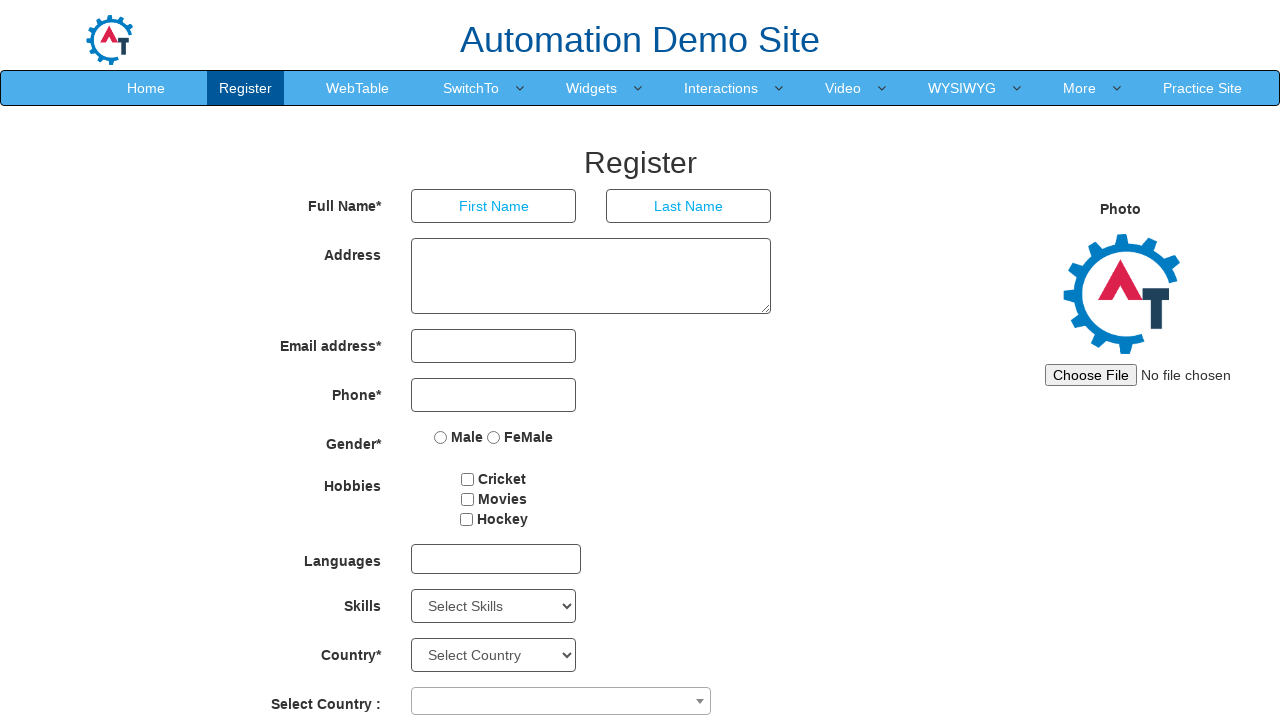

Entered first name 'John' on //body/section[@id='section']/div[1]/div[1]/div[2]/form[1]/div[1]/div[1]/input[1
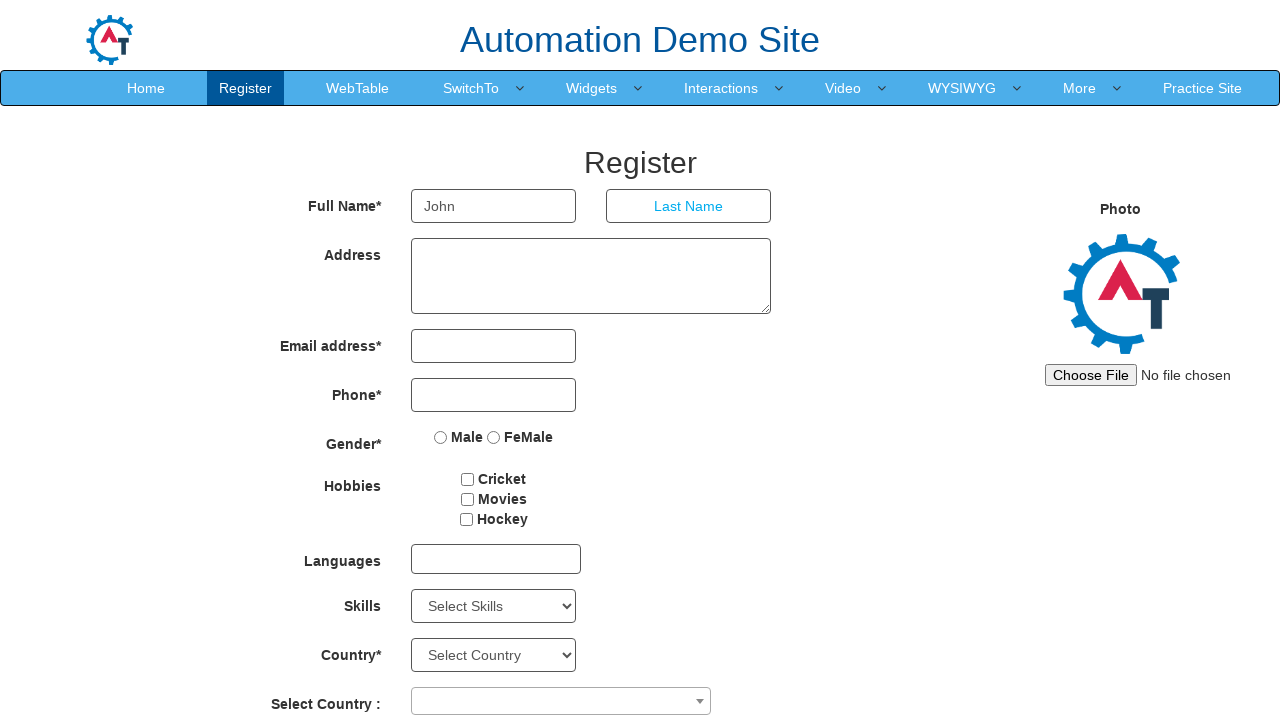

Entered last name 'Smith' on //body/section[@id='section']/div[1]/div[1]/div[2]/form[1]/div[1]/div[2]/input[1
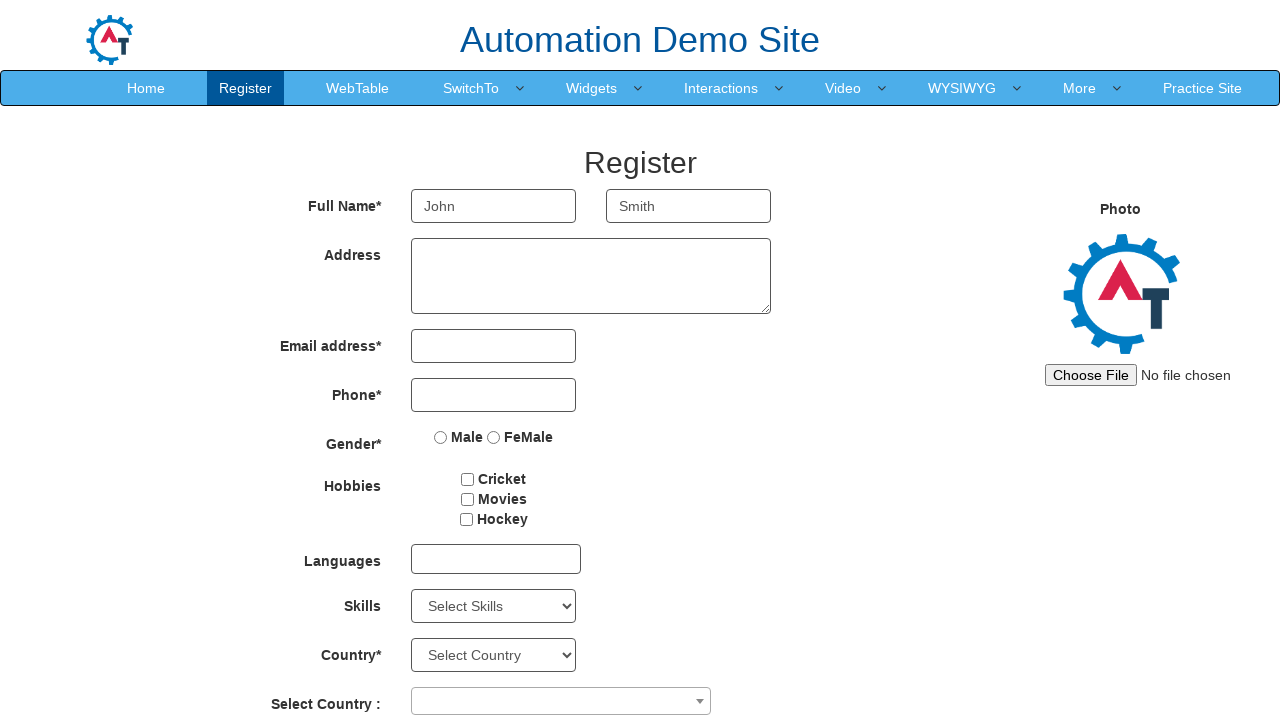

Entered address '123 Test Street, Test City, TC 12345' on #basicBootstrapForm > div:nth-child(2) > div > textarea
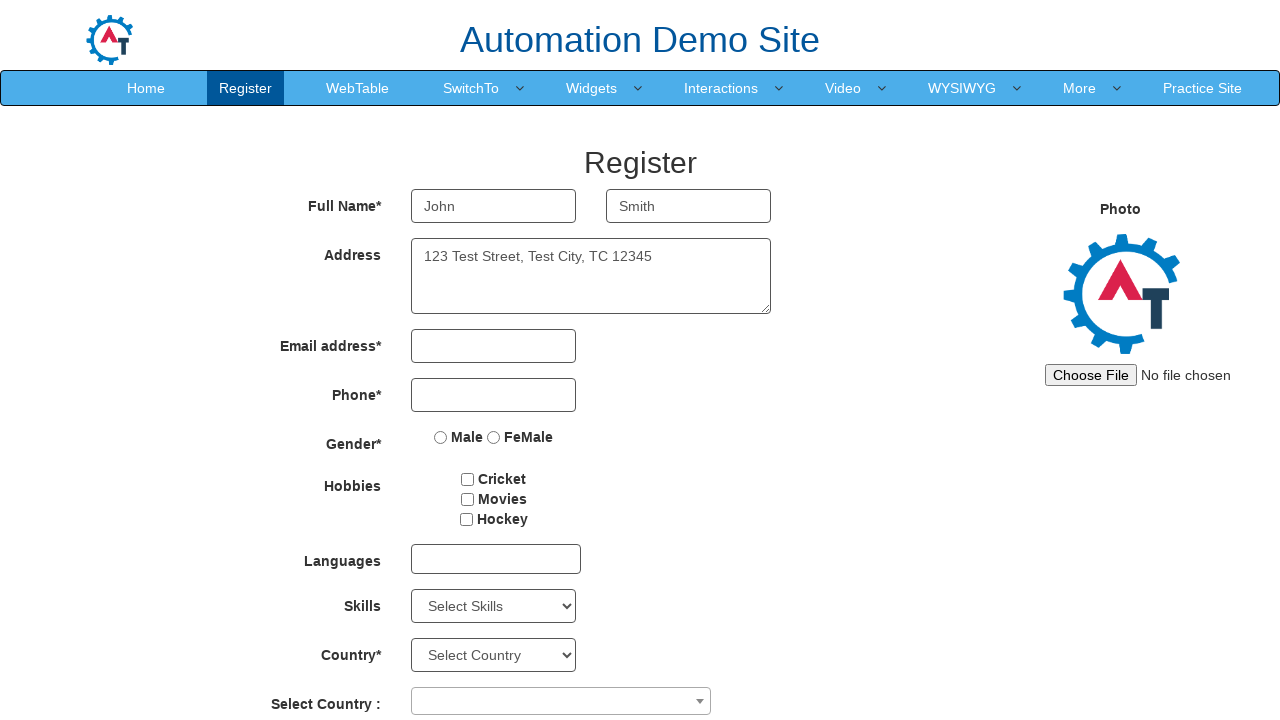

Entered email address 'testuser2024@example.com' on //body/section[@id='section']/div[1]/div[1]/div[2]/form[1]/div[3]/div[1]/input[1
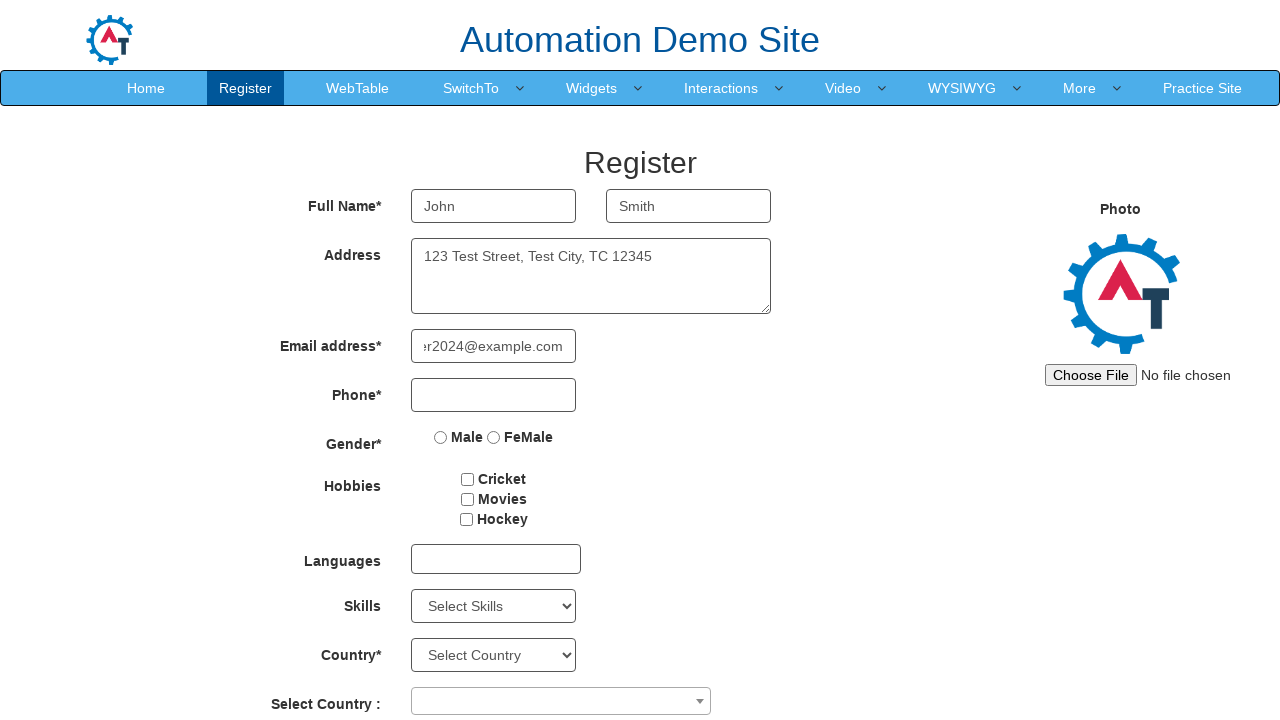

Entered phone number '5551234567' on //body/section[@id='section']/div[1]/div[1]/div[2]/form[1]/div[4]/div[1]/input[1
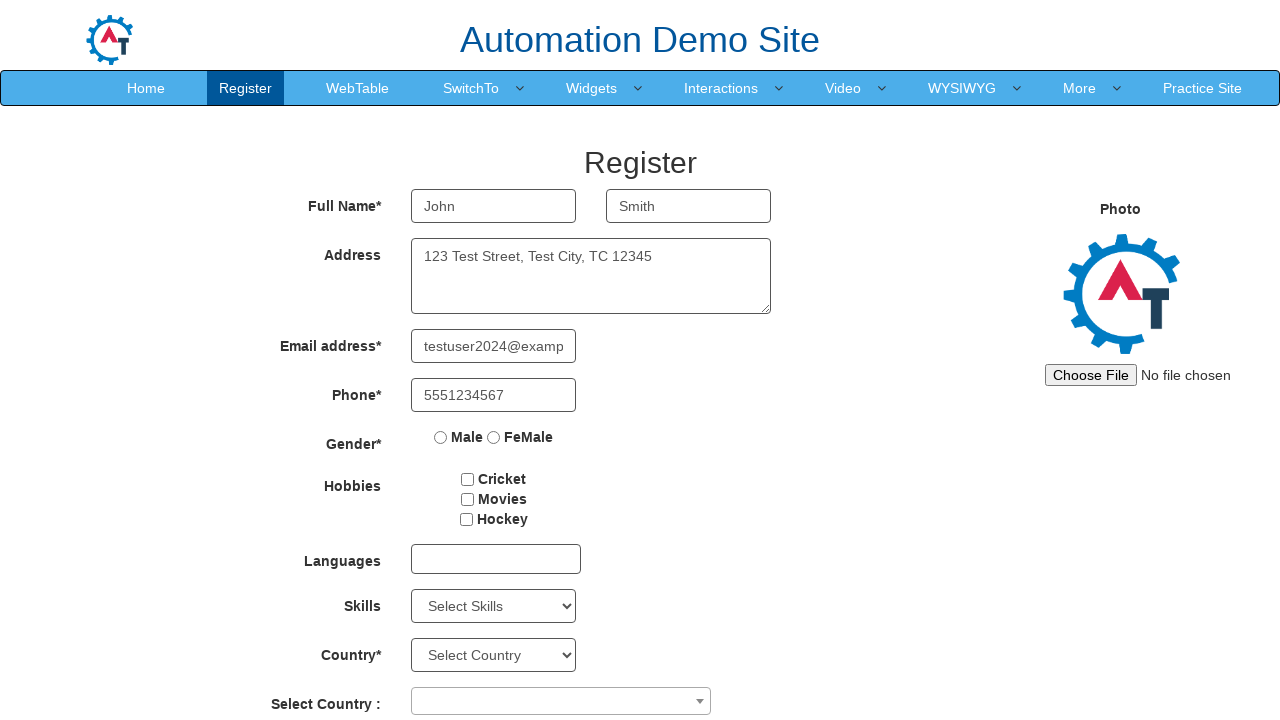

Selected Female gender option at (520, 437) on xpath=//body[1]/section[1]/div[1]/div[1]/div[2]/form[1]/div[5]/div[1]/label[2]
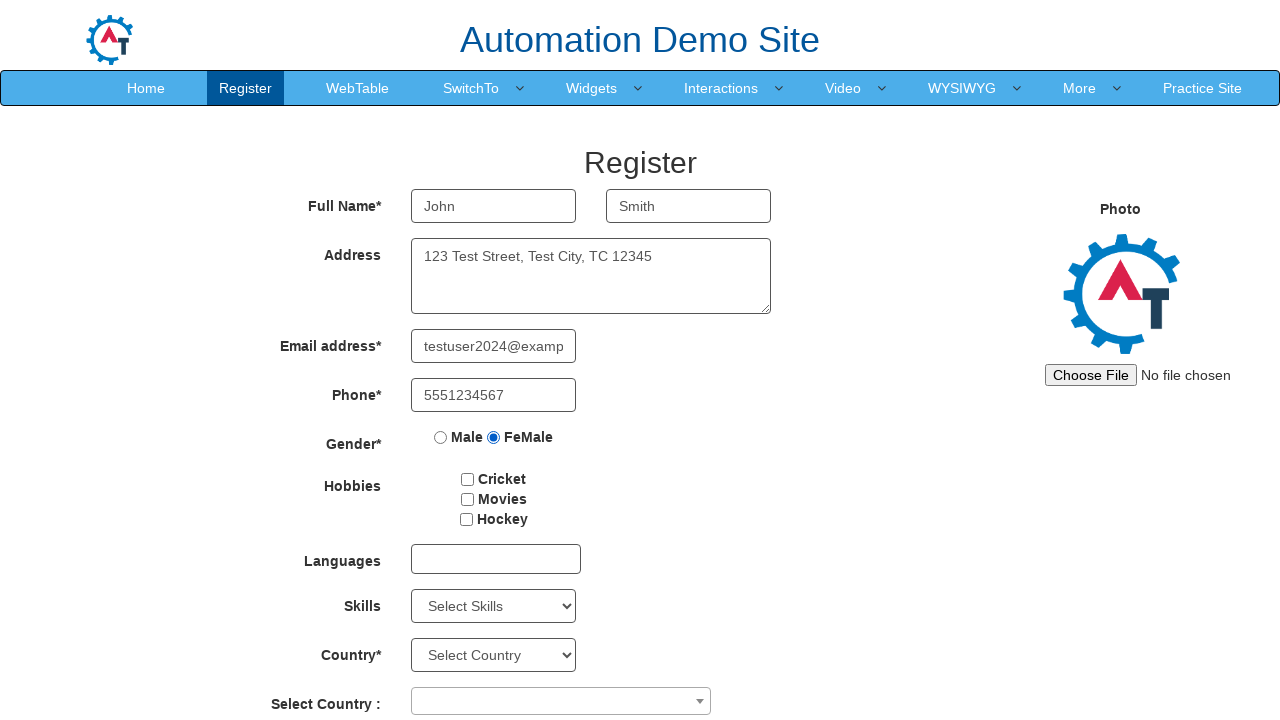

Selected Movies hobby checkbox at (467, 499) on #checkbox2
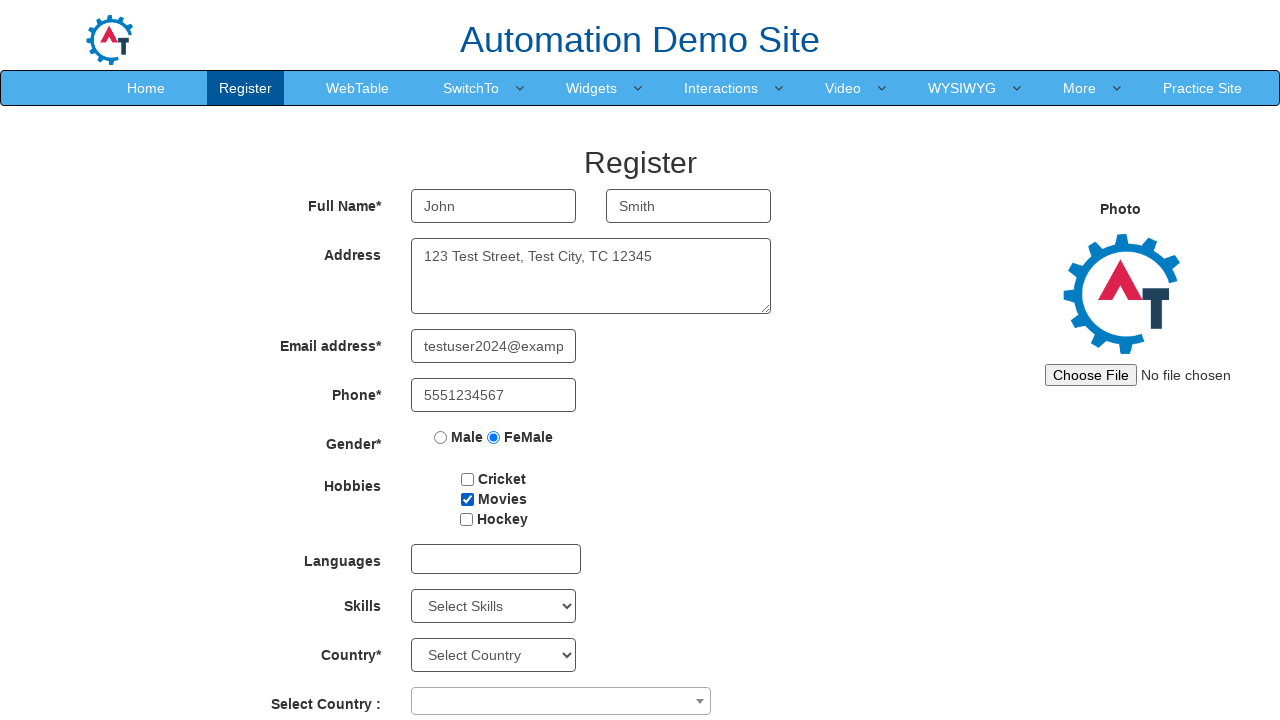

Clicked Cricket checkbox at (468, 479) on #checkbox1
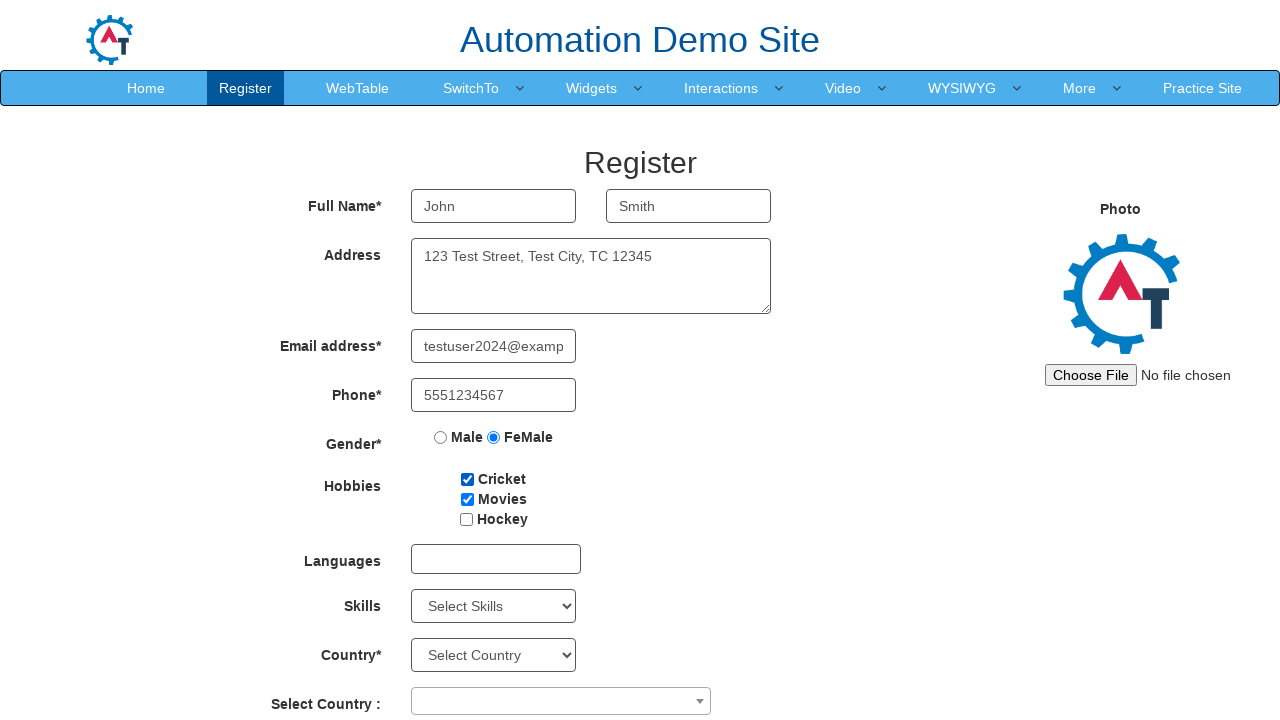

Clicked Hockey checkbox at (466, 519) on #checkbox3
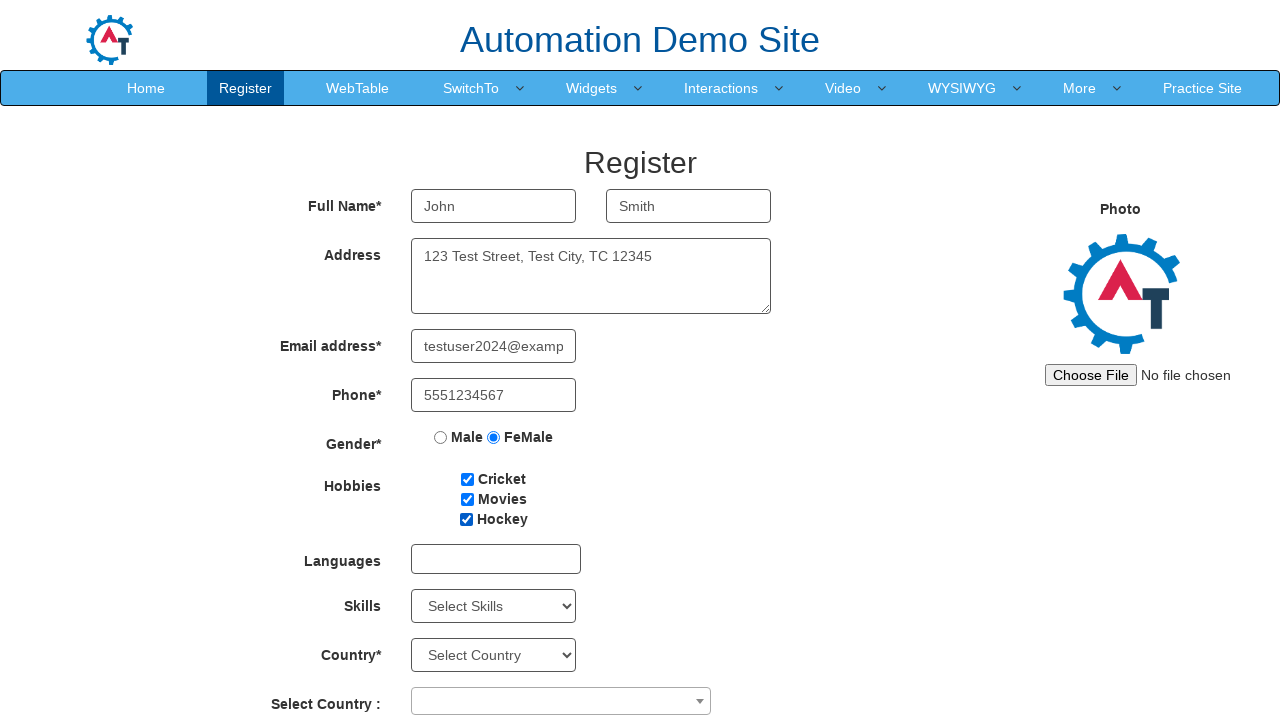

Unchecked Hockey checkbox at (466, 519) on #checkbox3
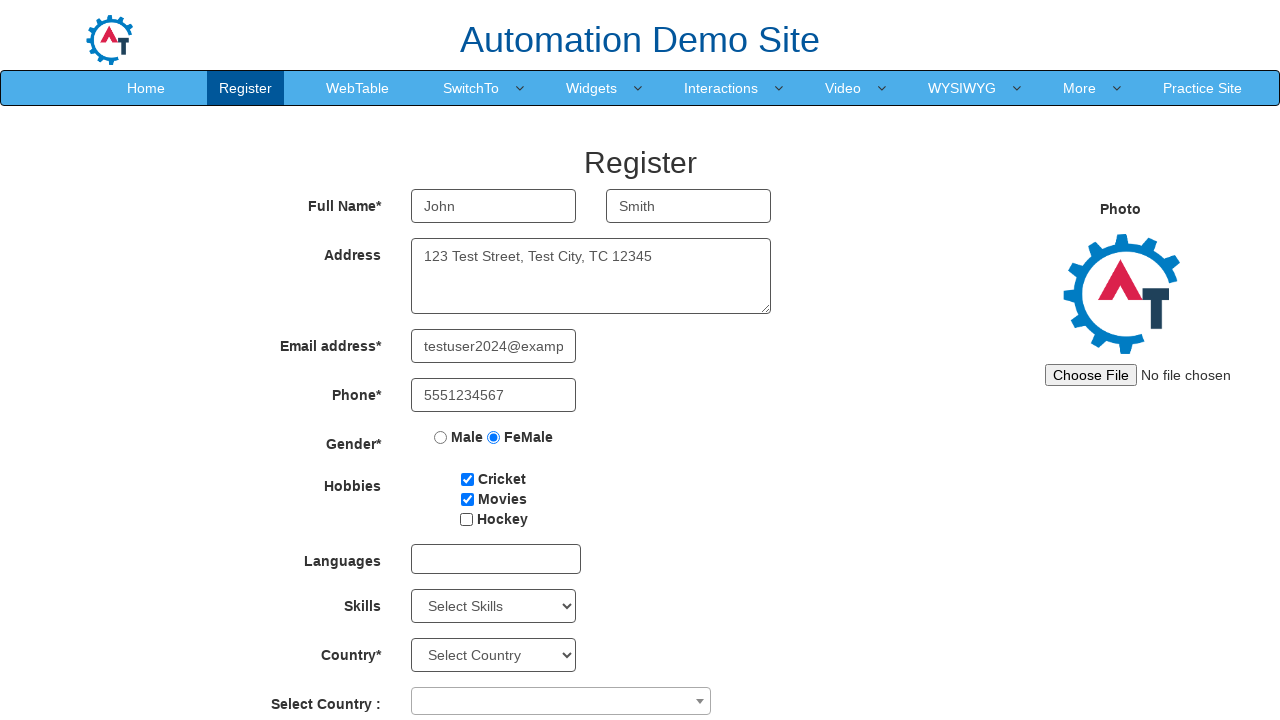

Unchecked Cricket checkbox at (468, 479) on #checkbox1
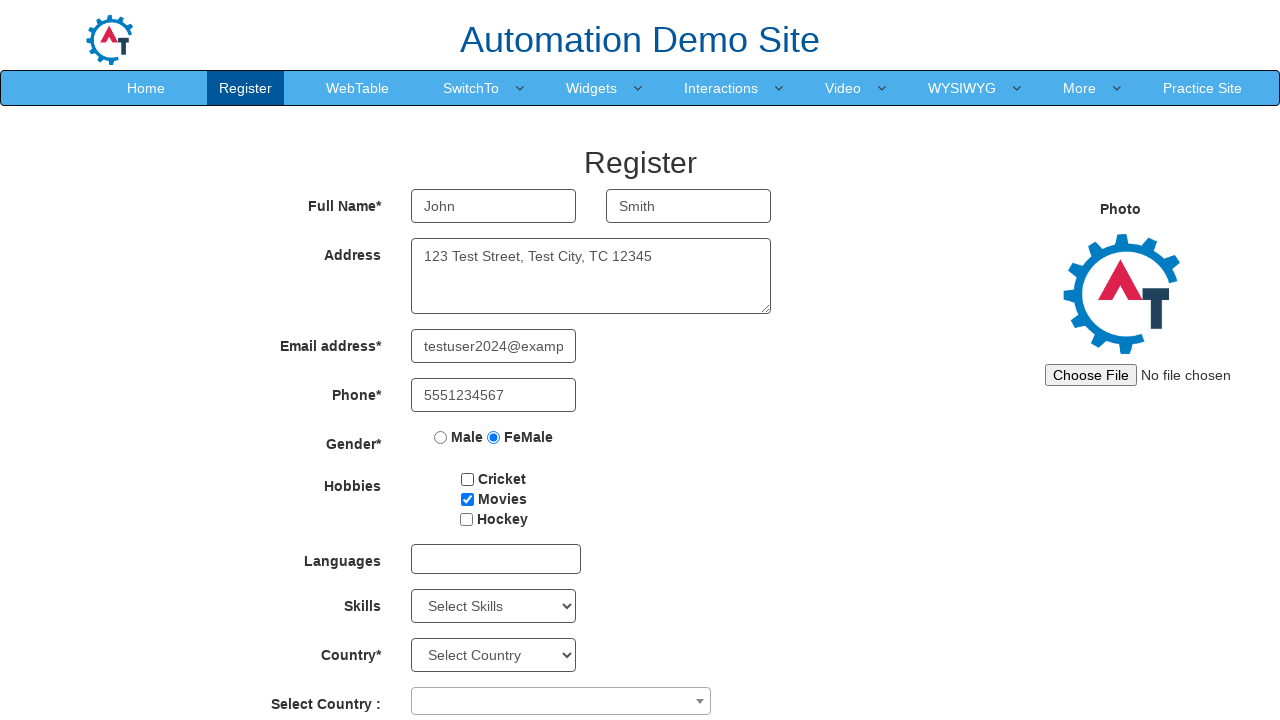

Checked Cricket checkbox again at (468, 479) on #checkbox1
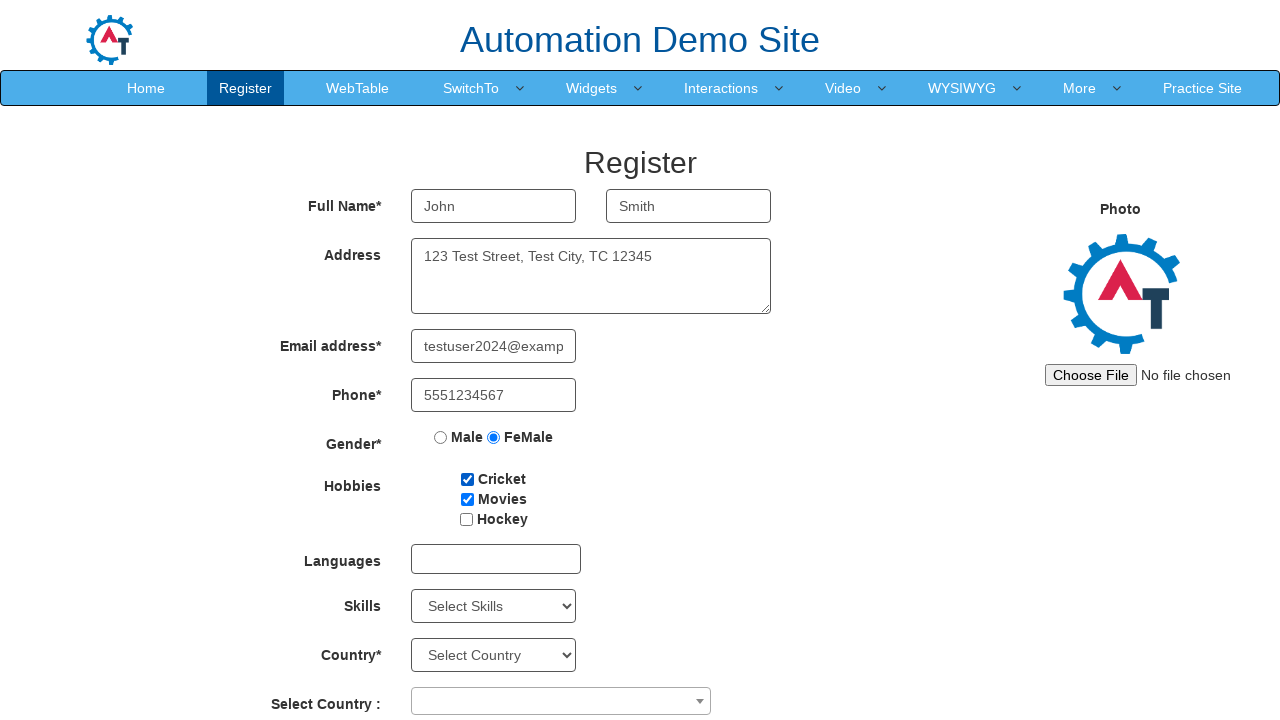

Selected Java from Skills dropdown on #Skills
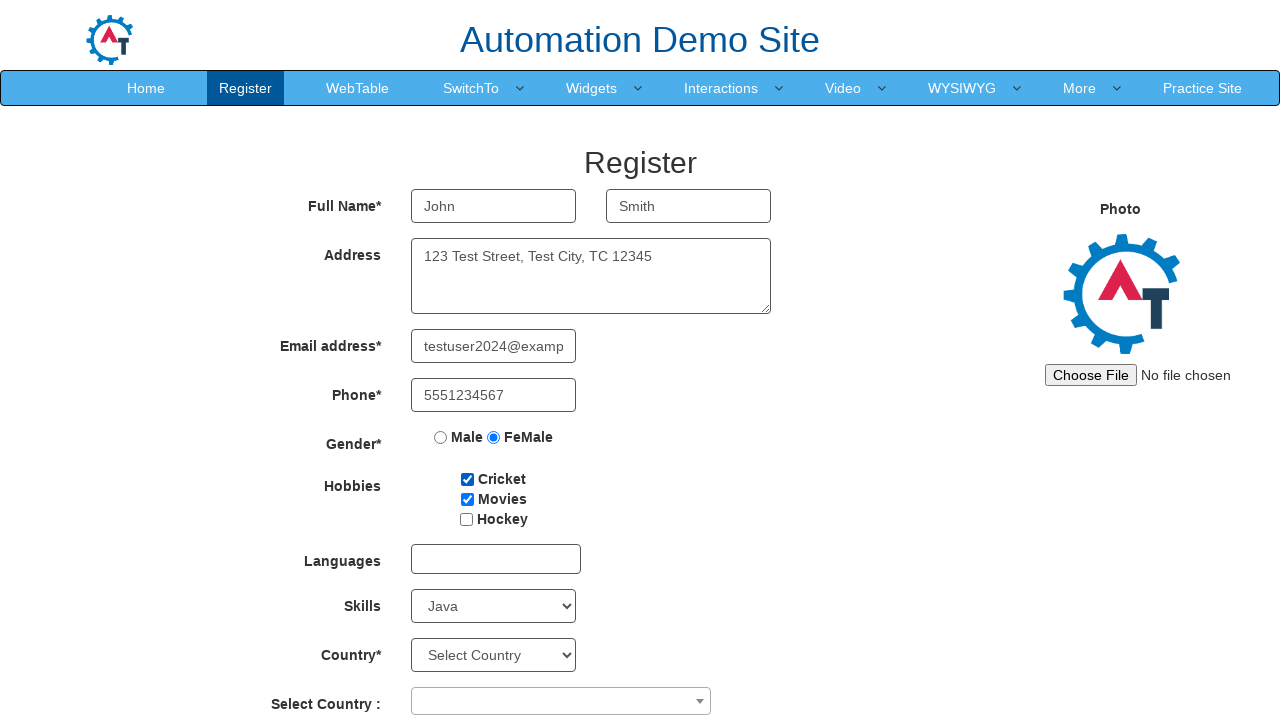

Selected year 1995 for date of birth on #yearbox
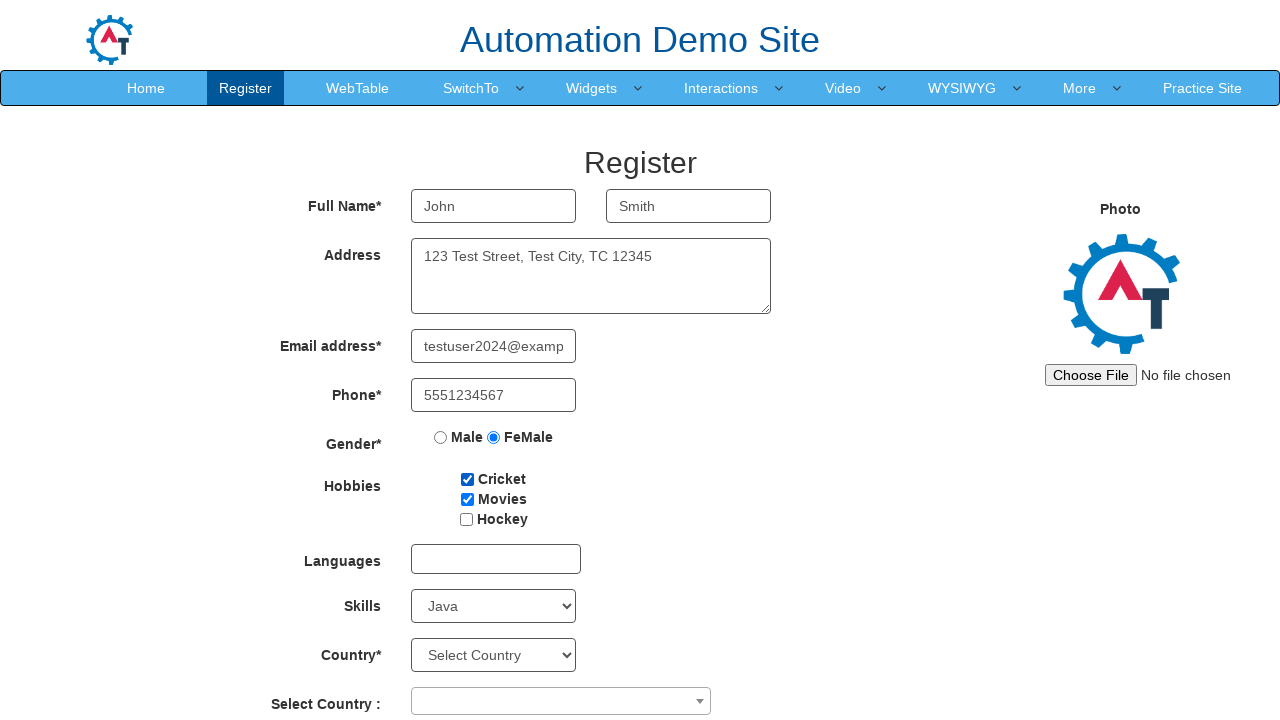

Selected December for month of birth on //body/section[@id='section']/div[1]/div[1]/div[2]/form[1]/div[11]/div[2]/select
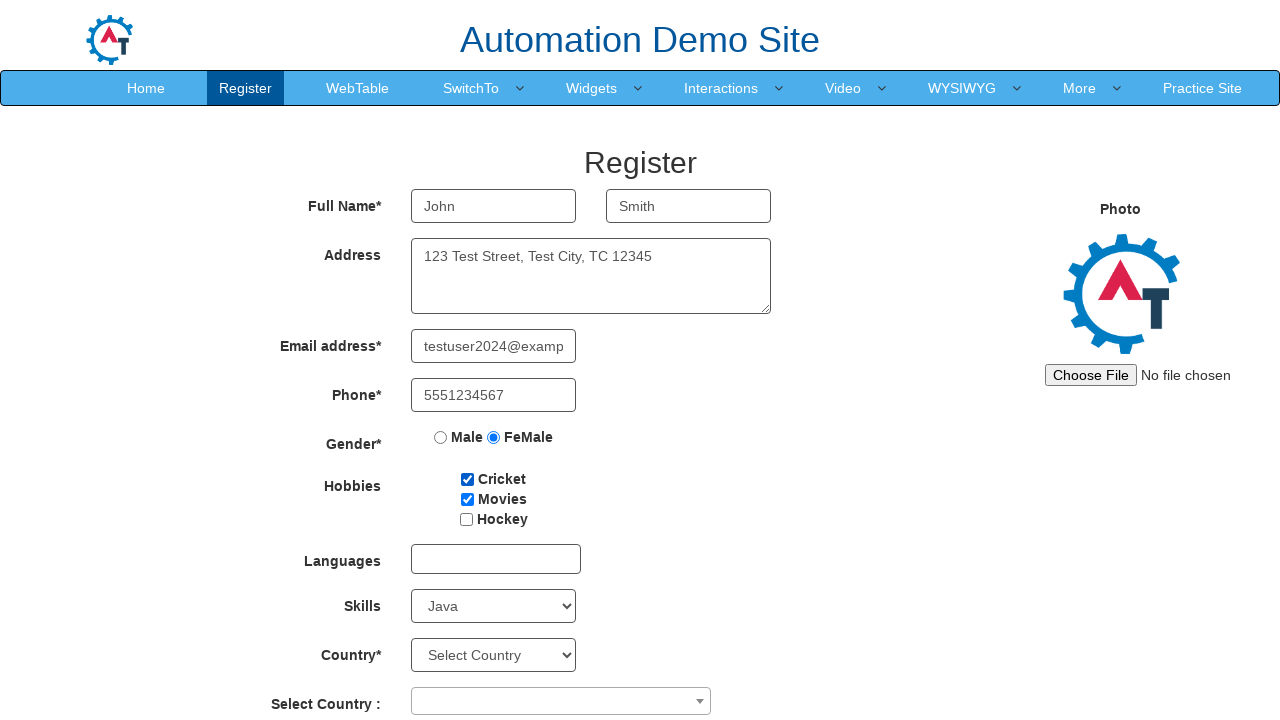

Selected day 26 for date of birth on #daybox
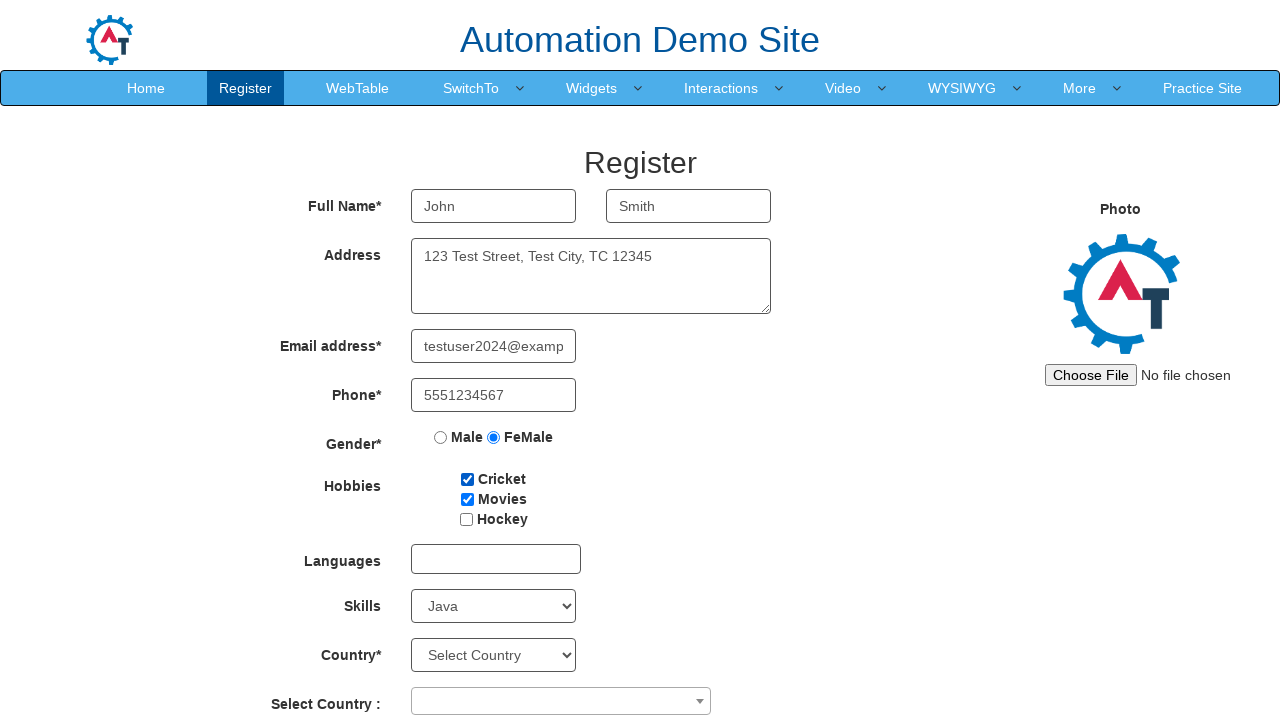

Set empty file input for image upload
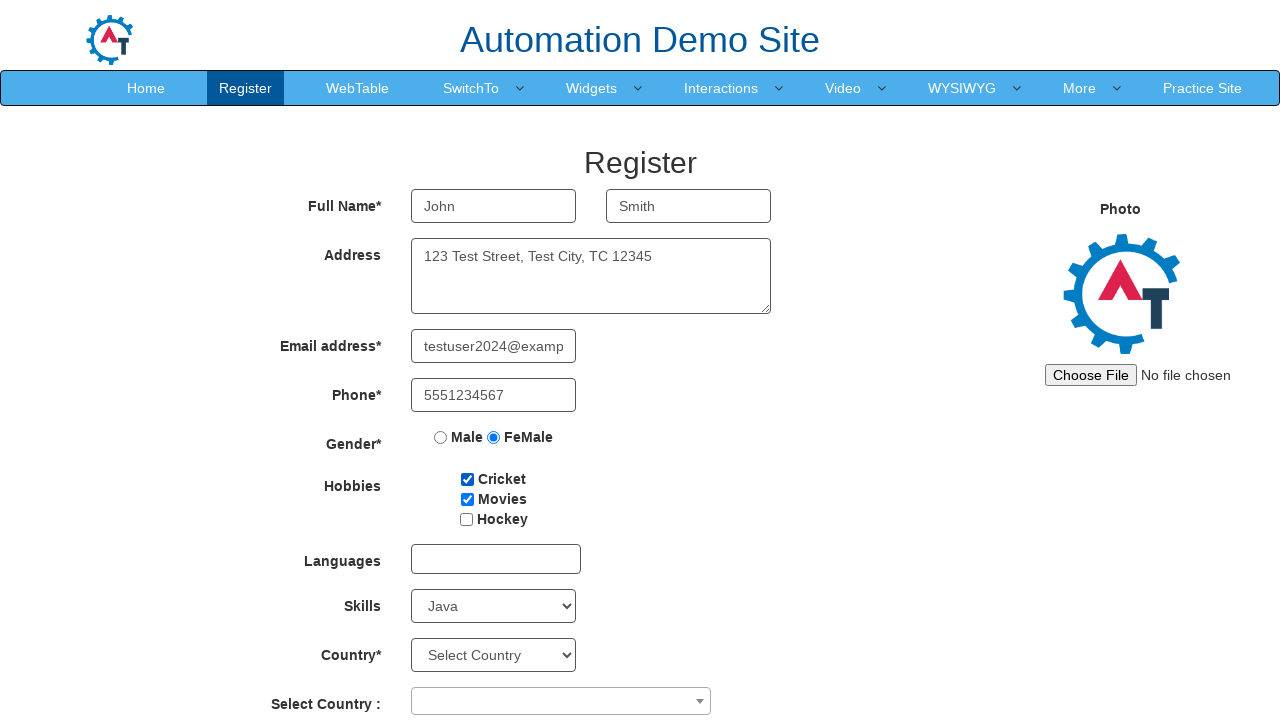

Entered password 'TestPass123!' on #firstpassword
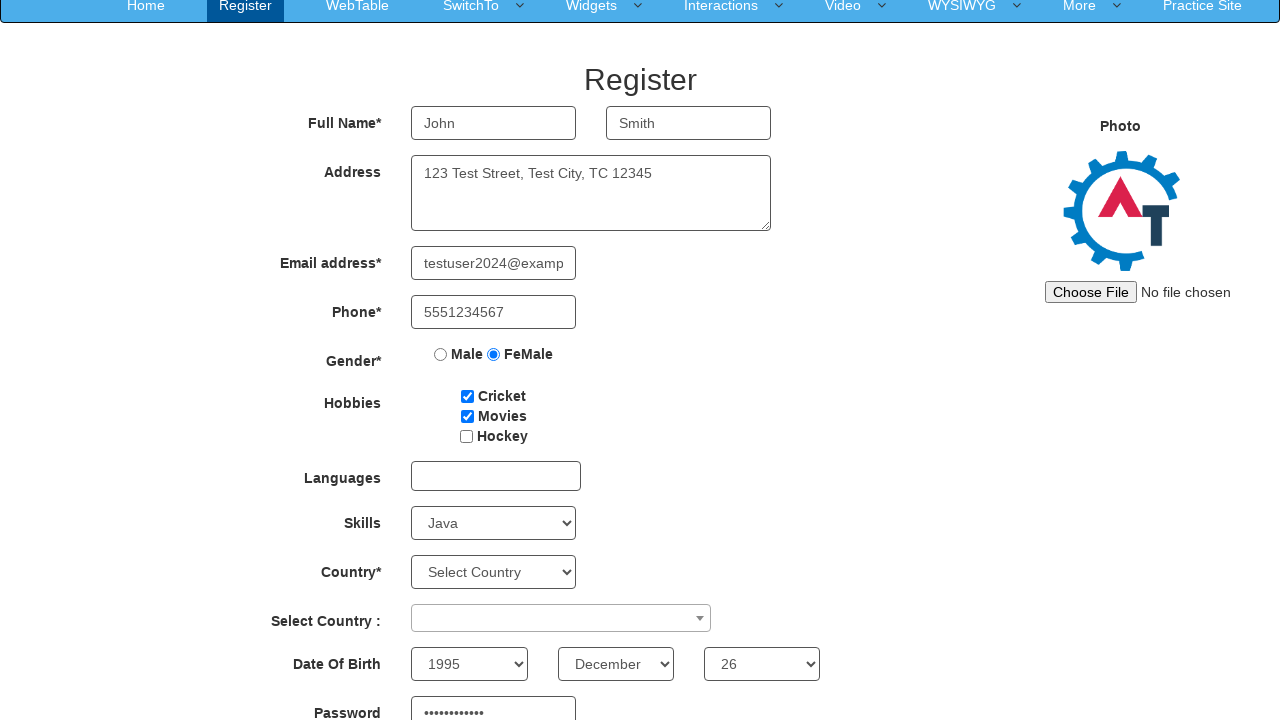

Confirmed password 'TestPass123!' on #secondpassword
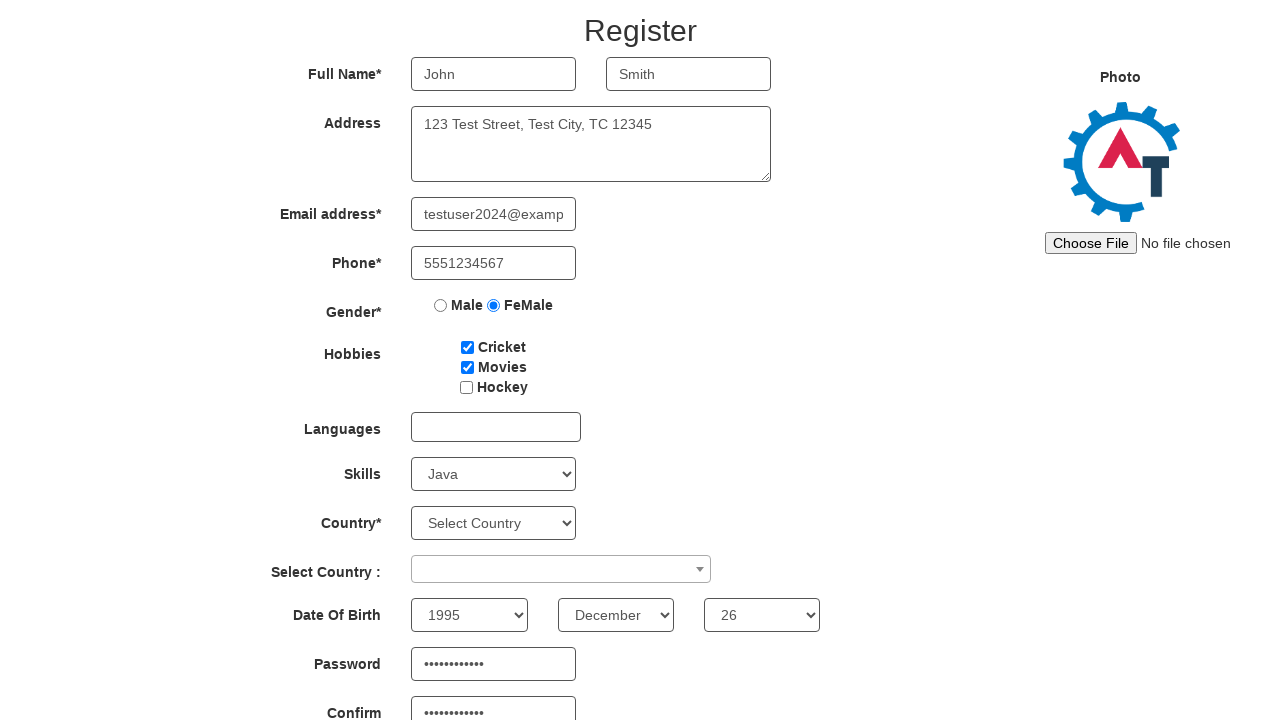

Clicked submit button to submit registration form at (572, 623) on #submitbtn
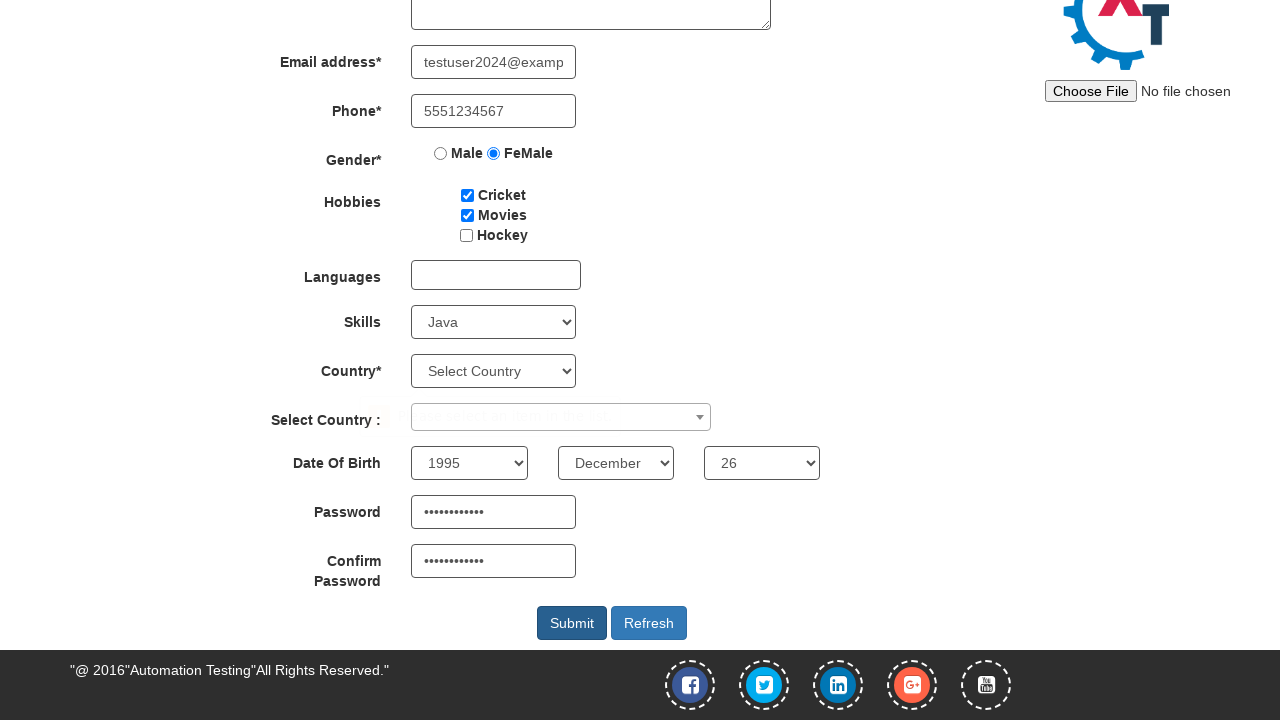

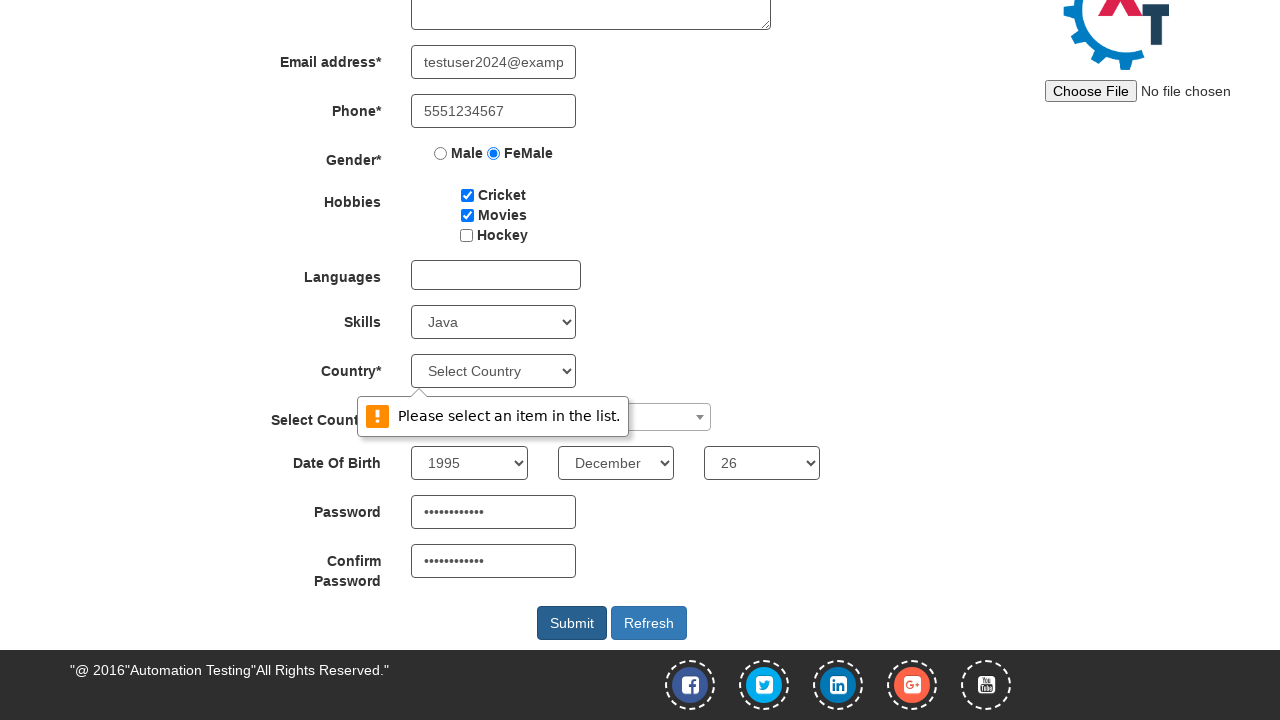